Tests dynamic content loading by clicking through to an example, starting the loading process, and waiting for the dynamically loaded content to appear

Starting URL: https://the-internet.herokuapp.com/dynamic_loading

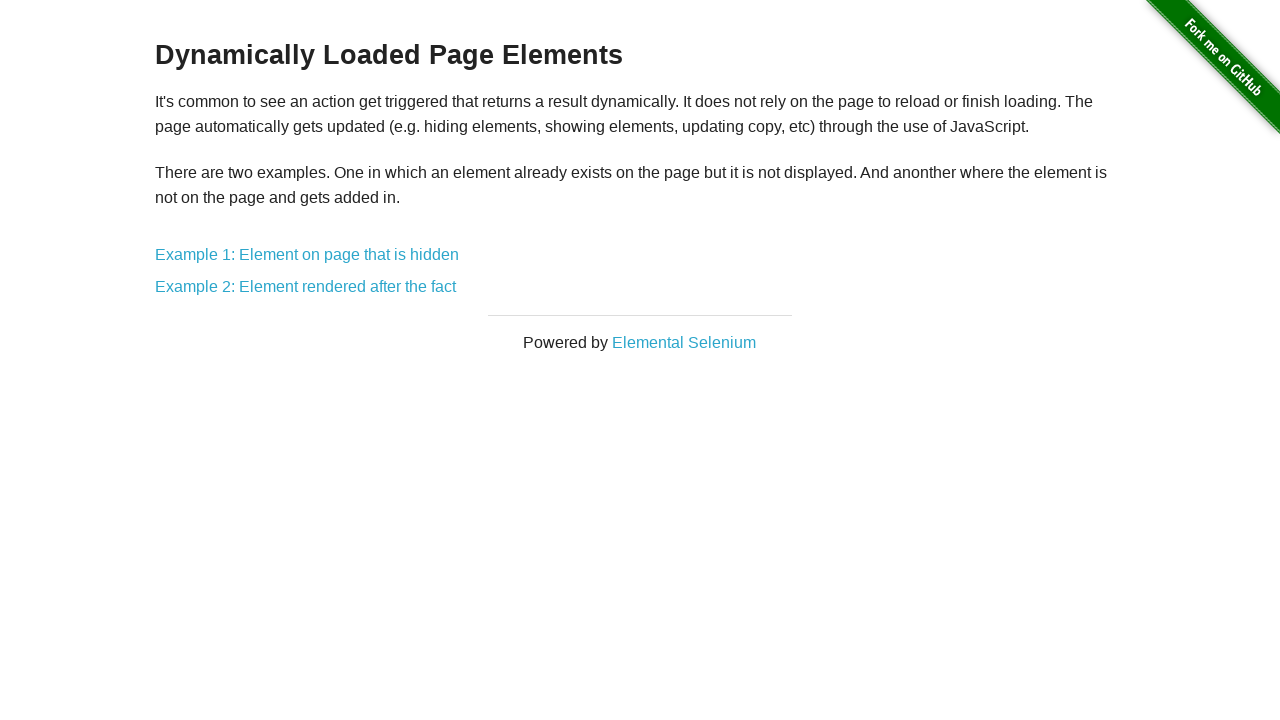

Clicked on dynamic loading example 1 link at (307, 255) on a[href='/dynamic_loading/1']
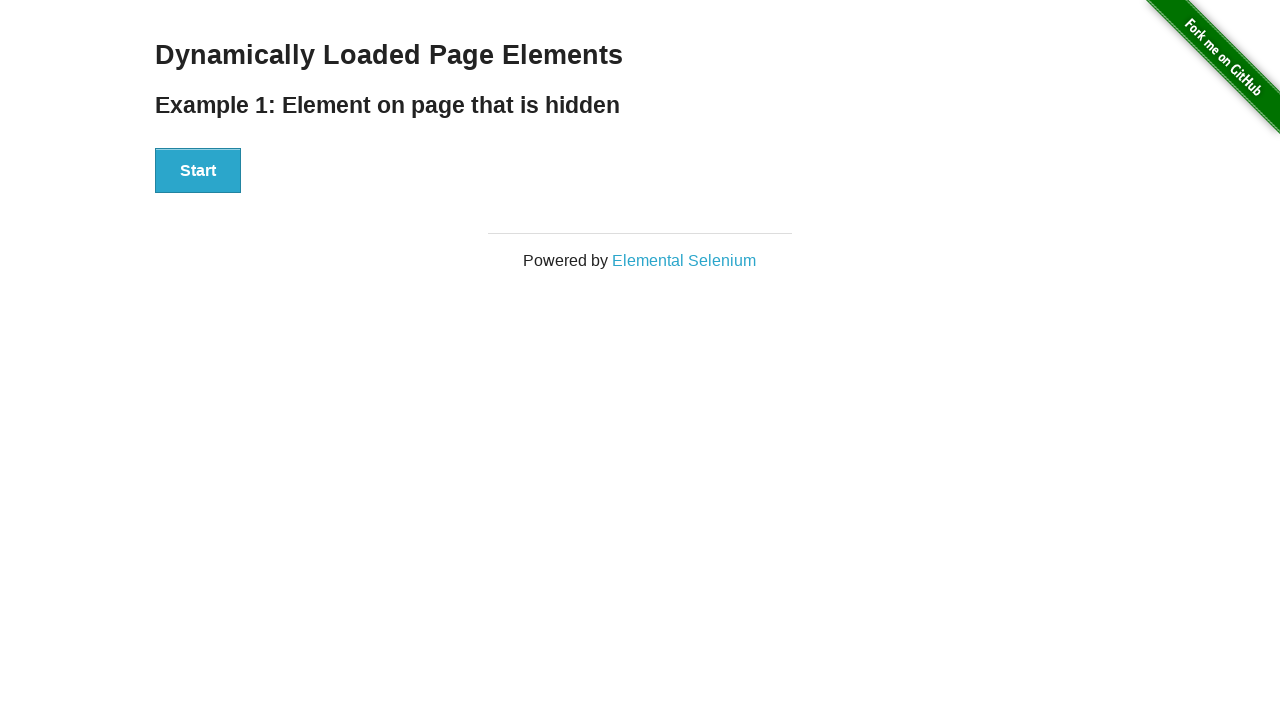

Clicked the Start button to trigger dynamic loading at (198, 171) on button:has-text('Start')
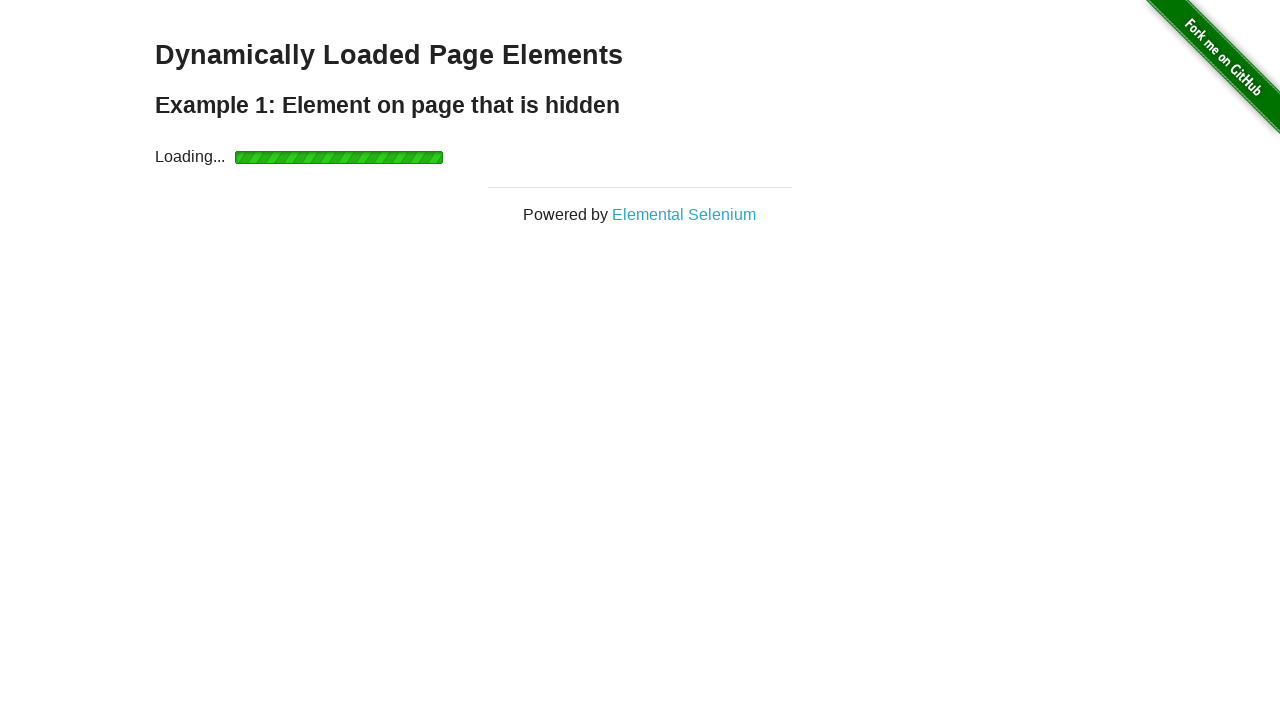

Waited for dynamically loaded content to appear
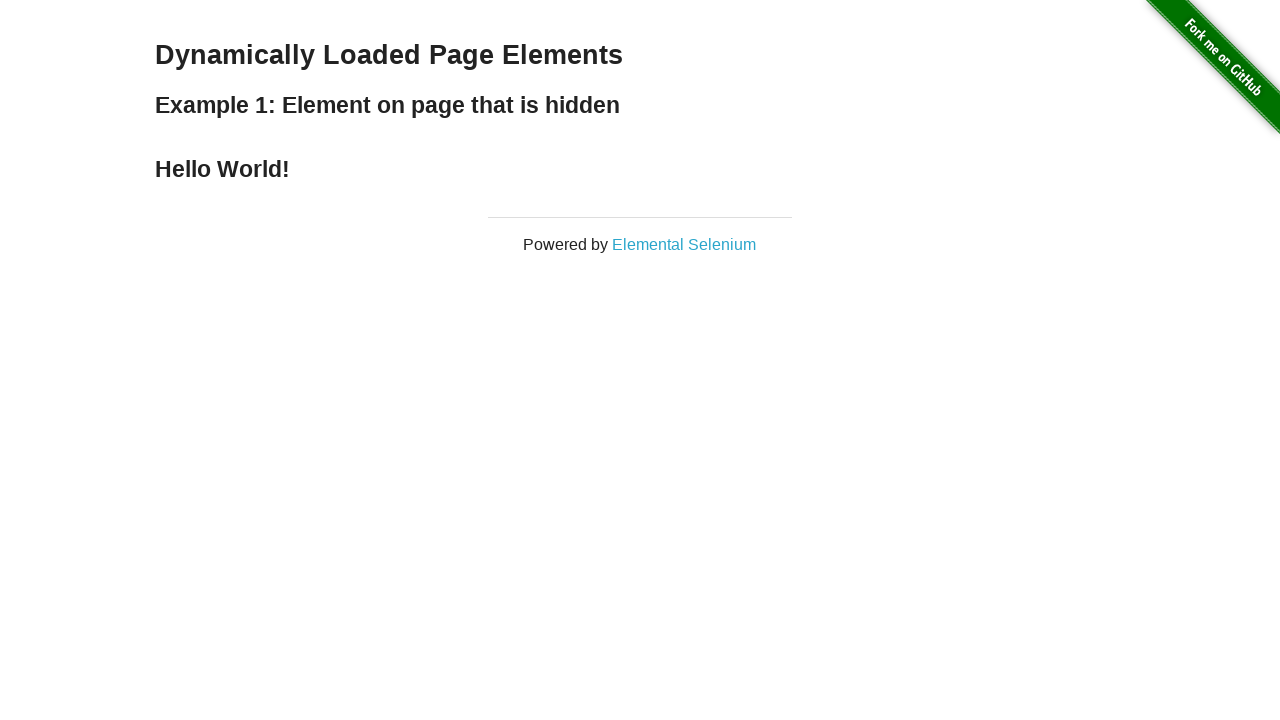

Verified that 'Hello World!' text is displayed
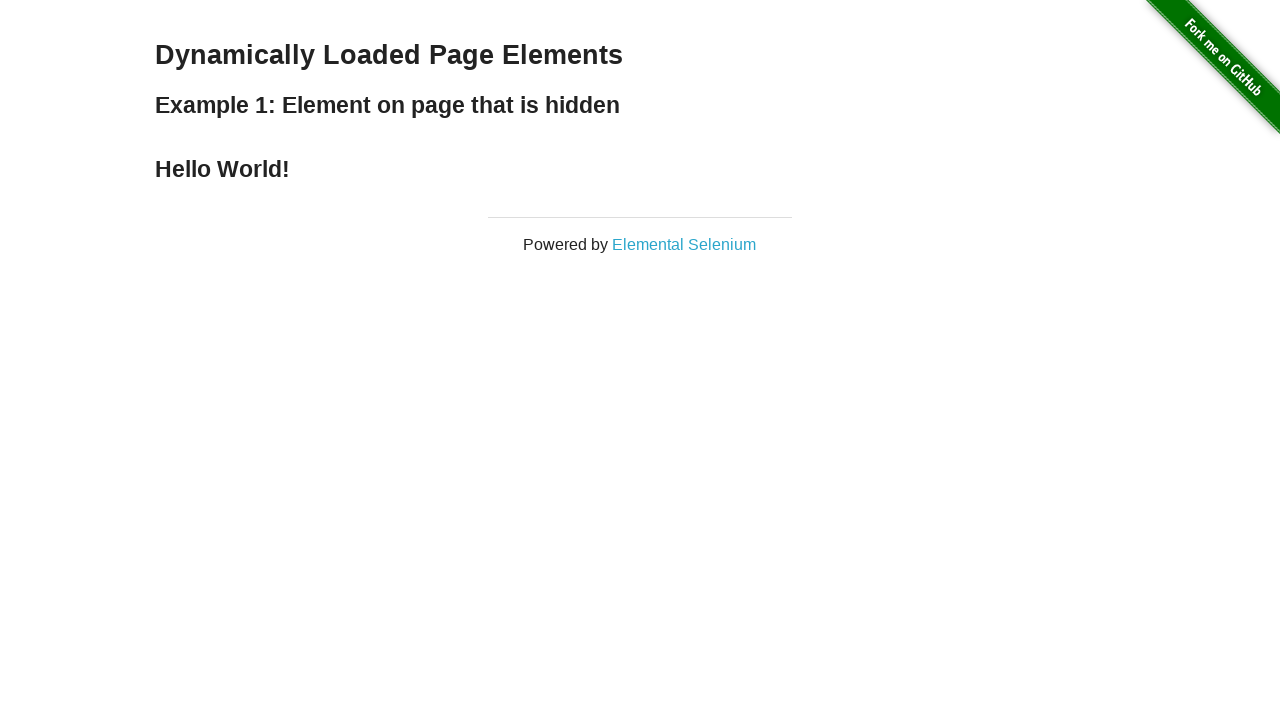

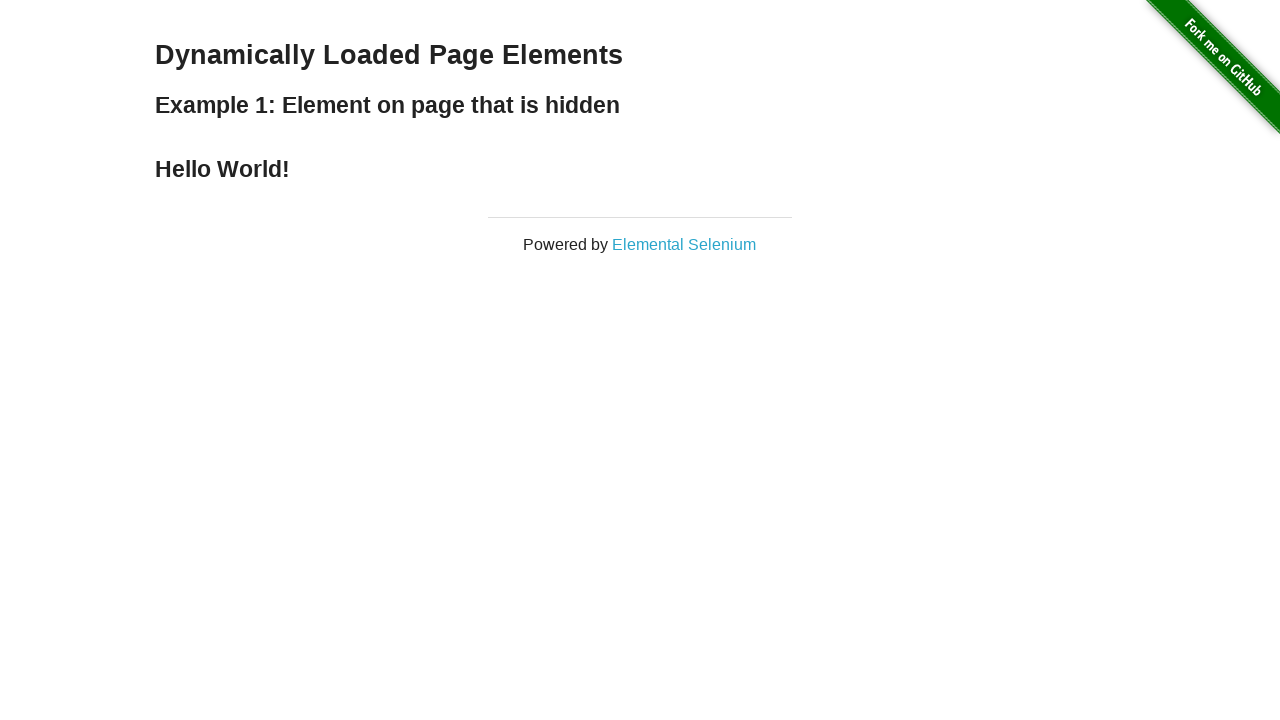